Tests injecting jQuery and jQuery Growl library into a page, then displays a growl notification message on the page

Starting URL: http://the-internet.herokuapp.com

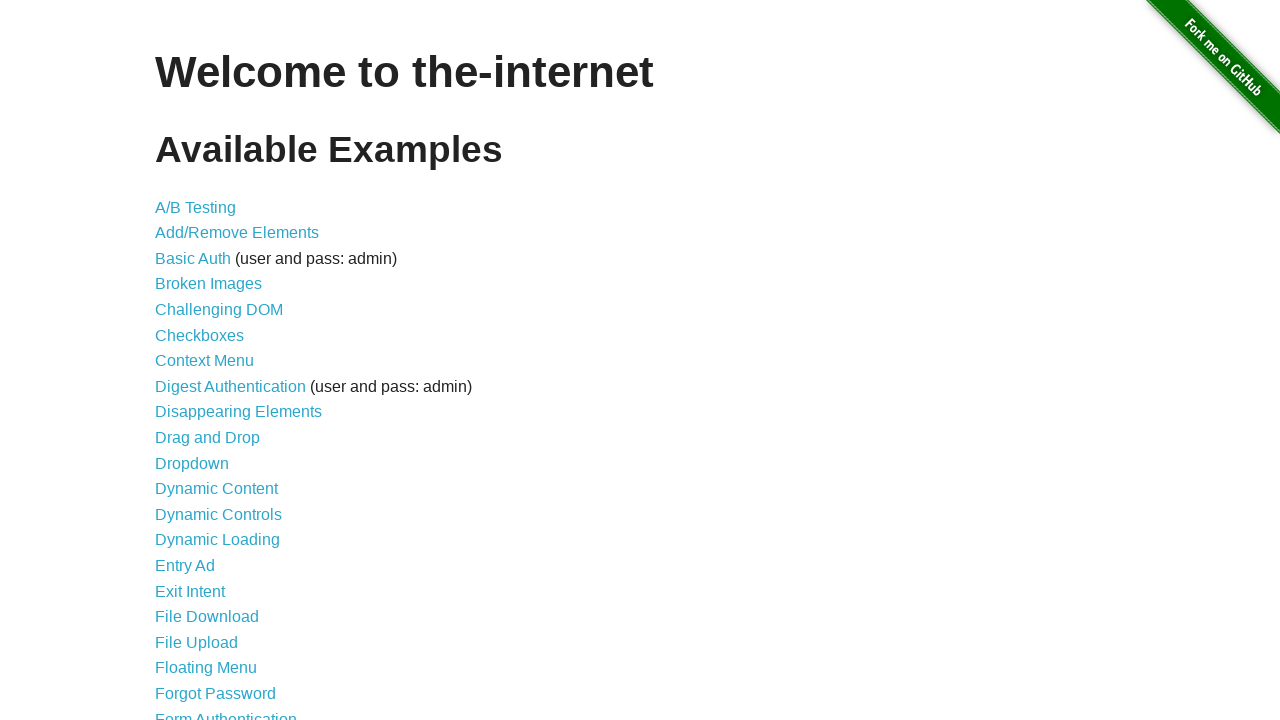

Navigated to the-internet.herokuapp.com
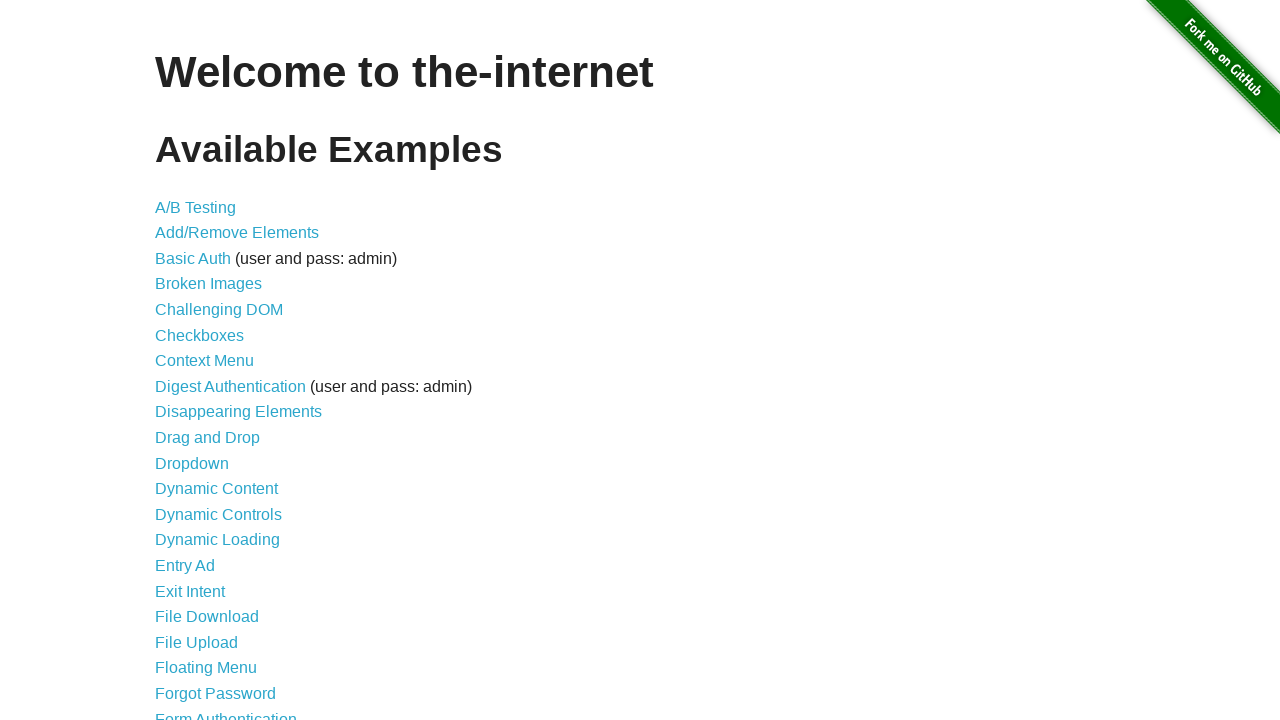

Injected jQuery library into page
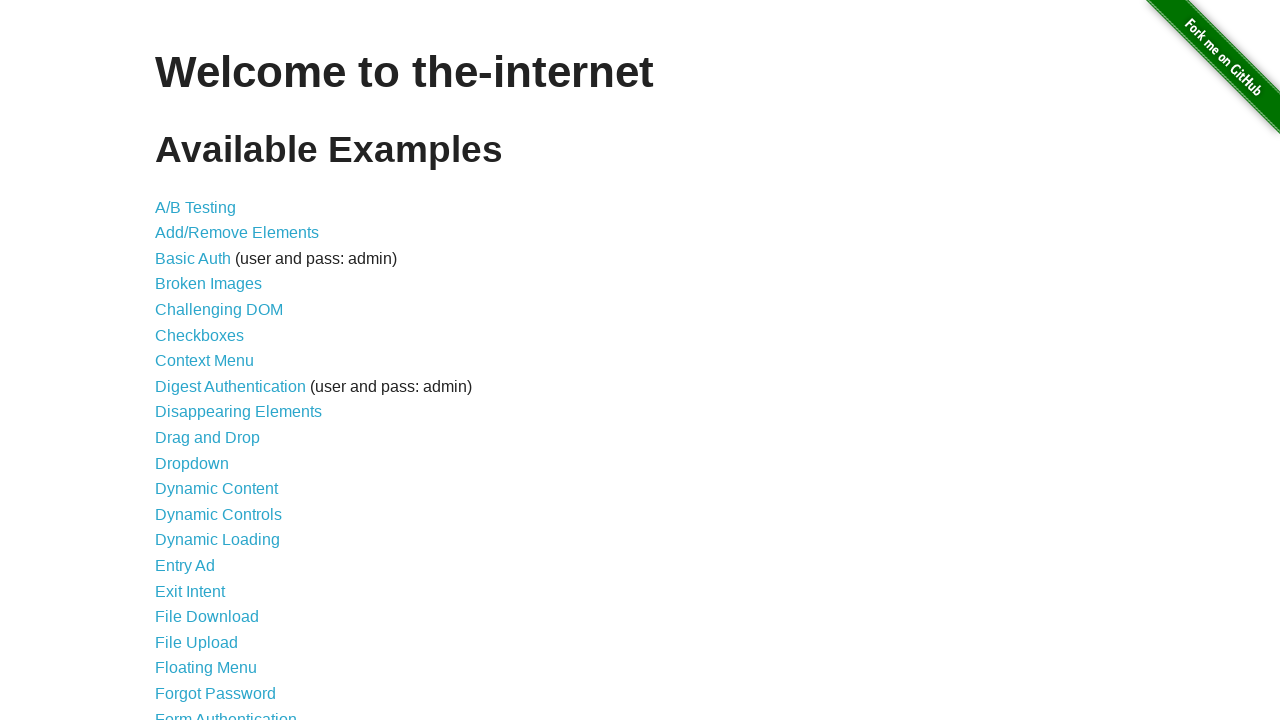

jQuery library loaded successfully
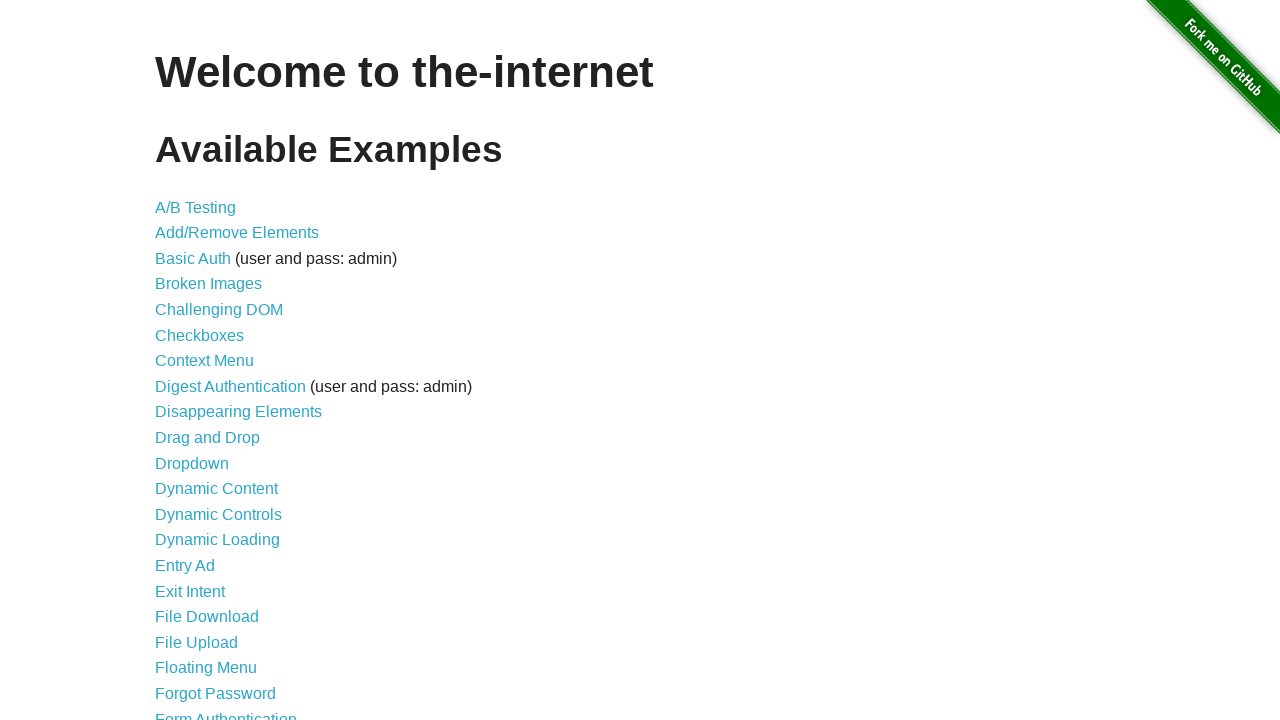

Injected jQuery Growl library script
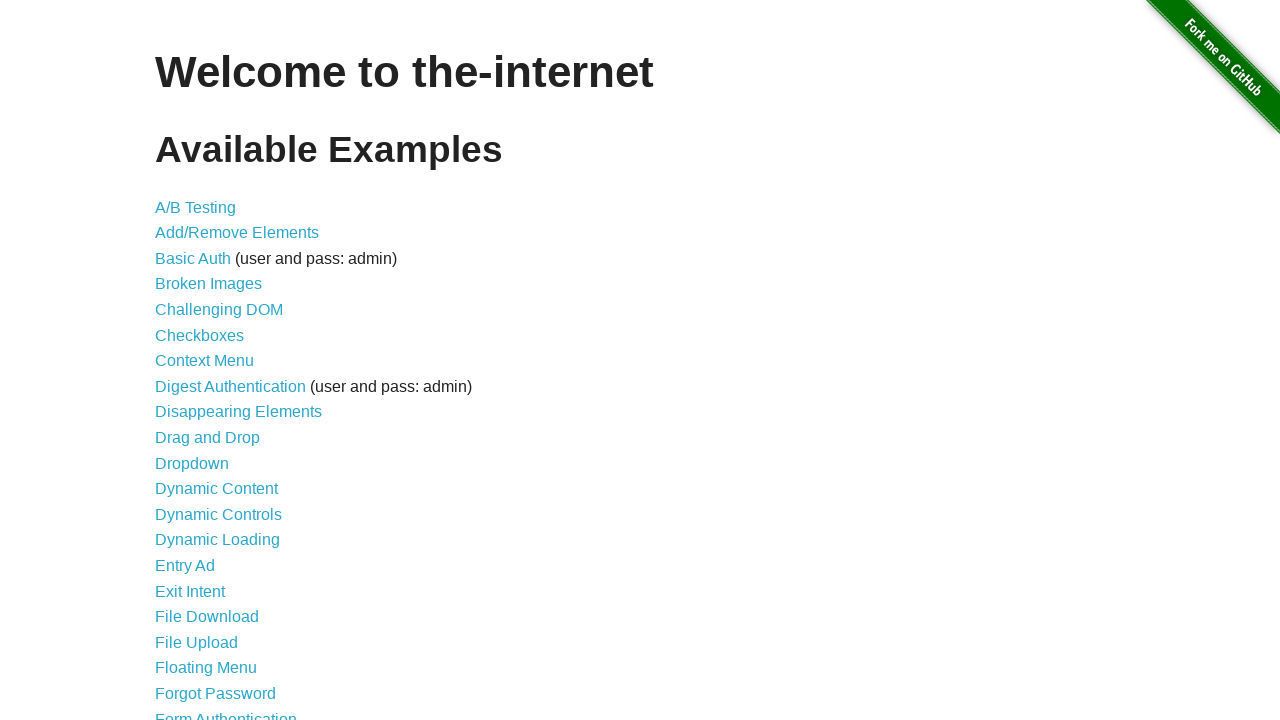

Injected jQuery Growl CSS stylesheet
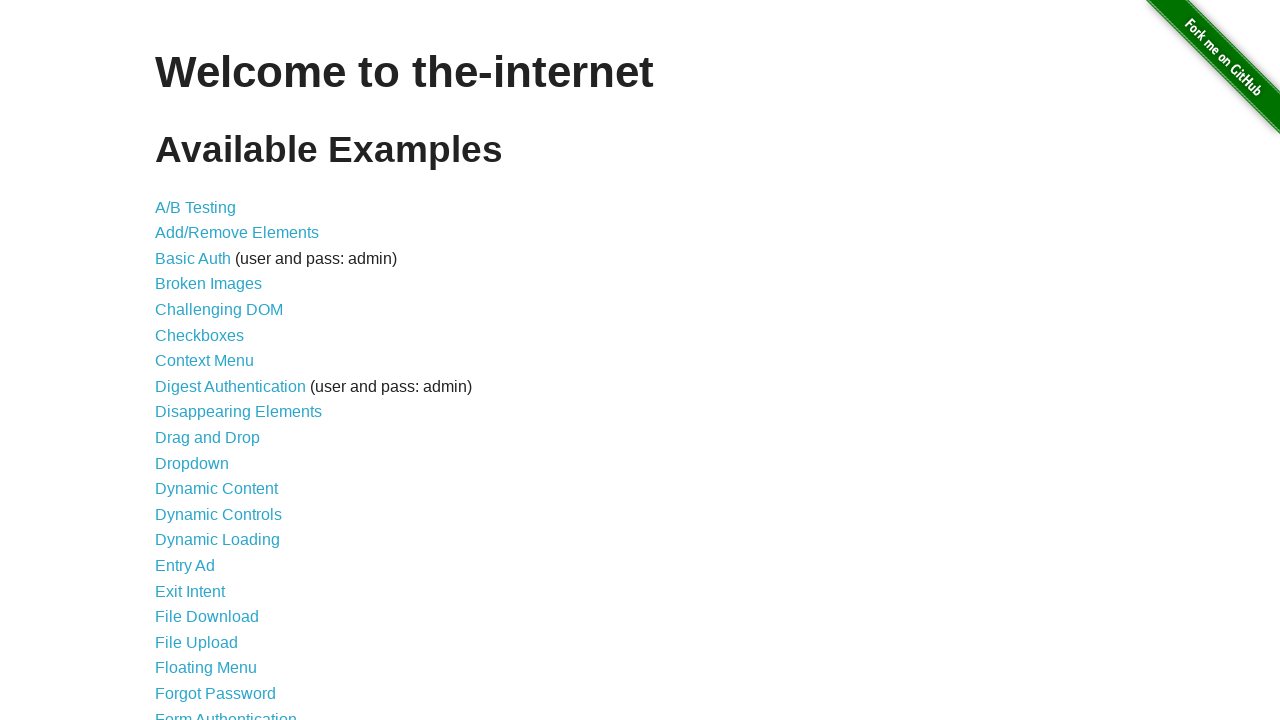

jQuery Growl library loaded successfully
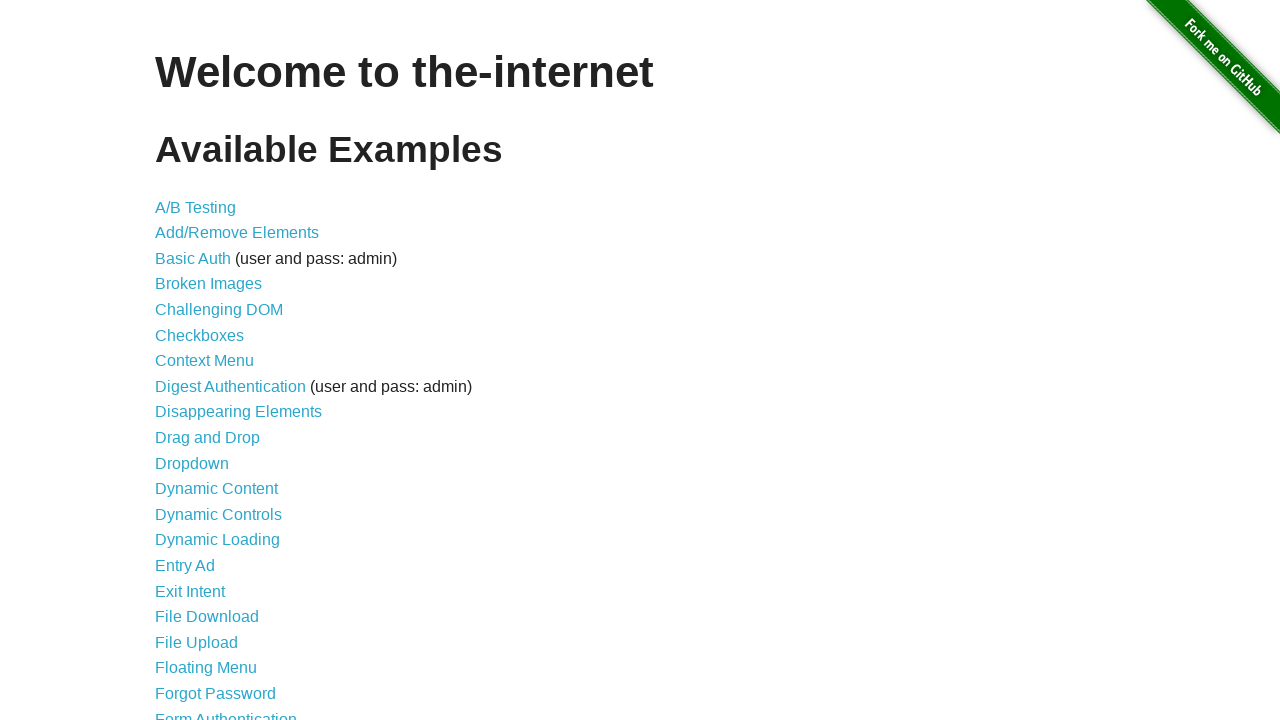

Displayed growl notification with title 'GET' and message '/'
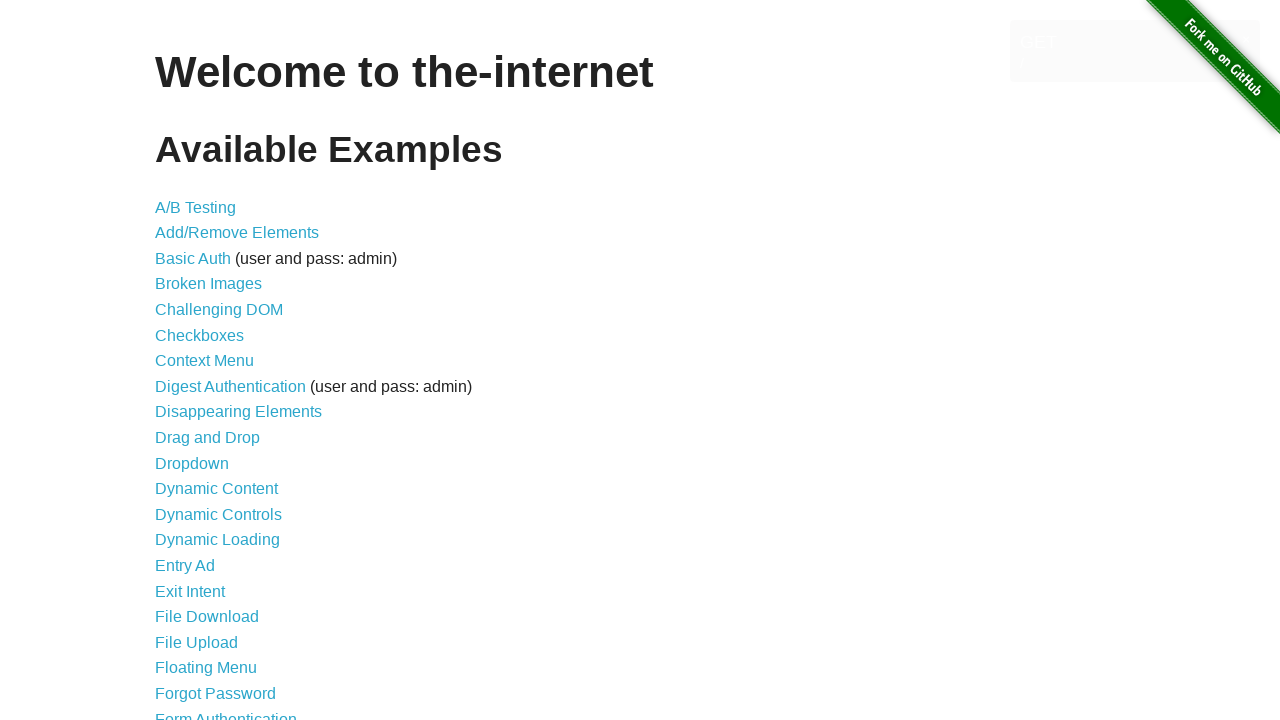

Growl notification element appeared on page
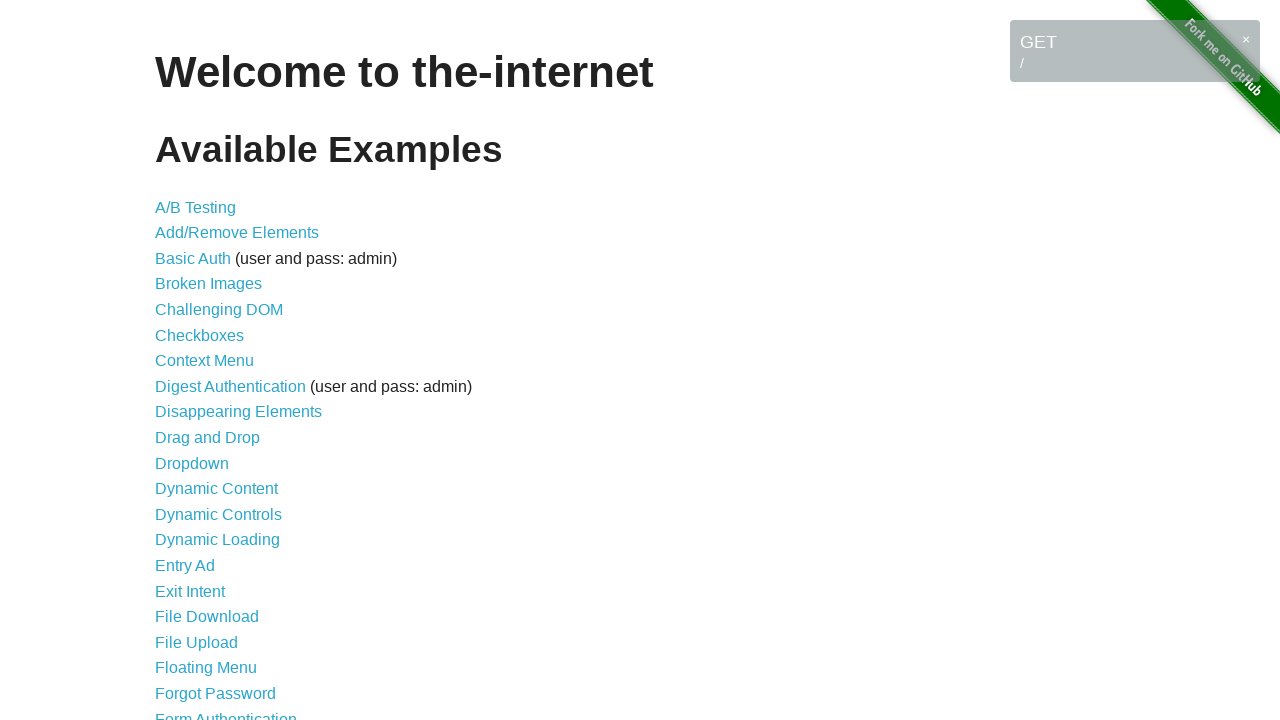

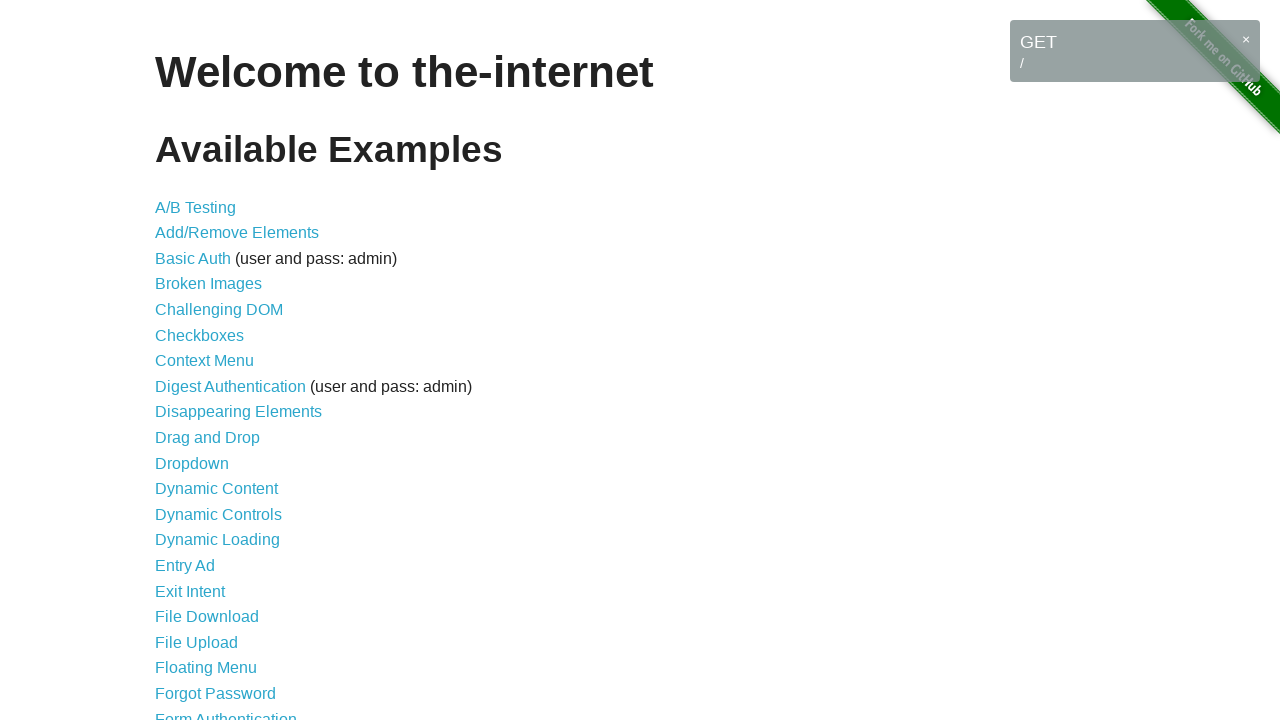